Navigates to languages starting with 0 and verifies there are 10 languages listed

Starting URL: http://www.99-bottles-of-beer.net/

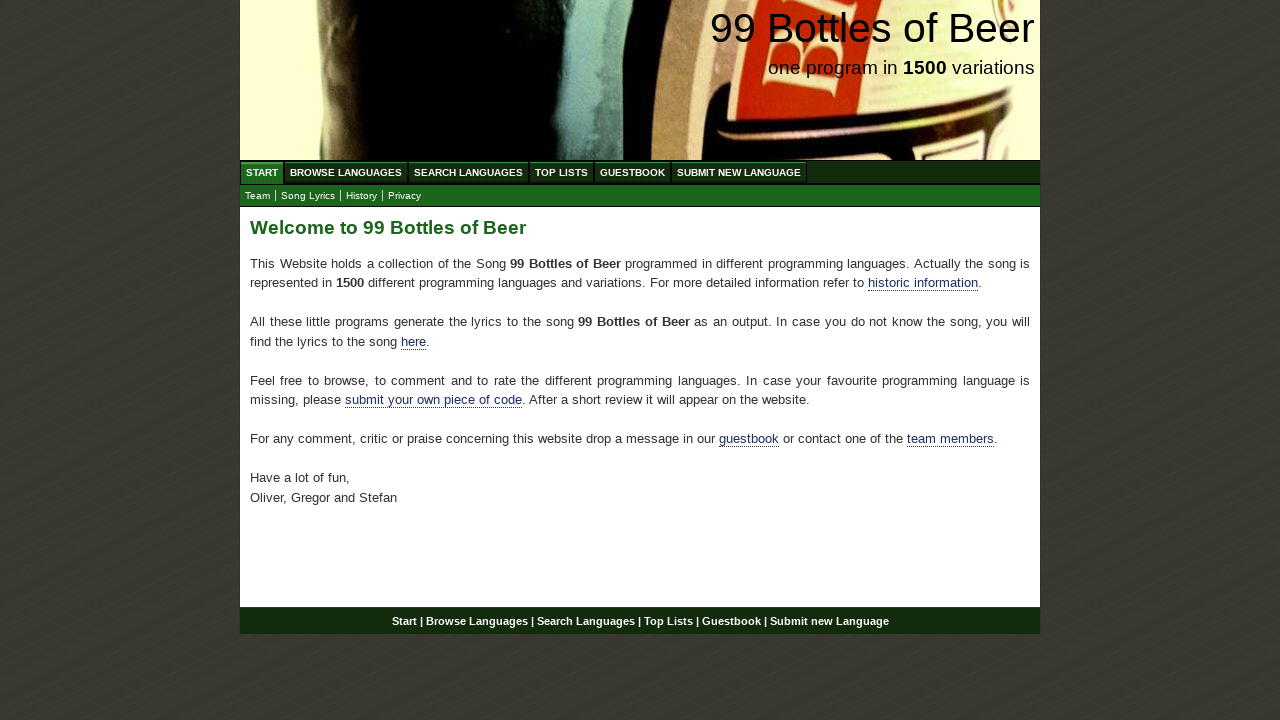

Clicked on Browse Languages menu link at (346, 172) on #menu li a[href='/abc.html']
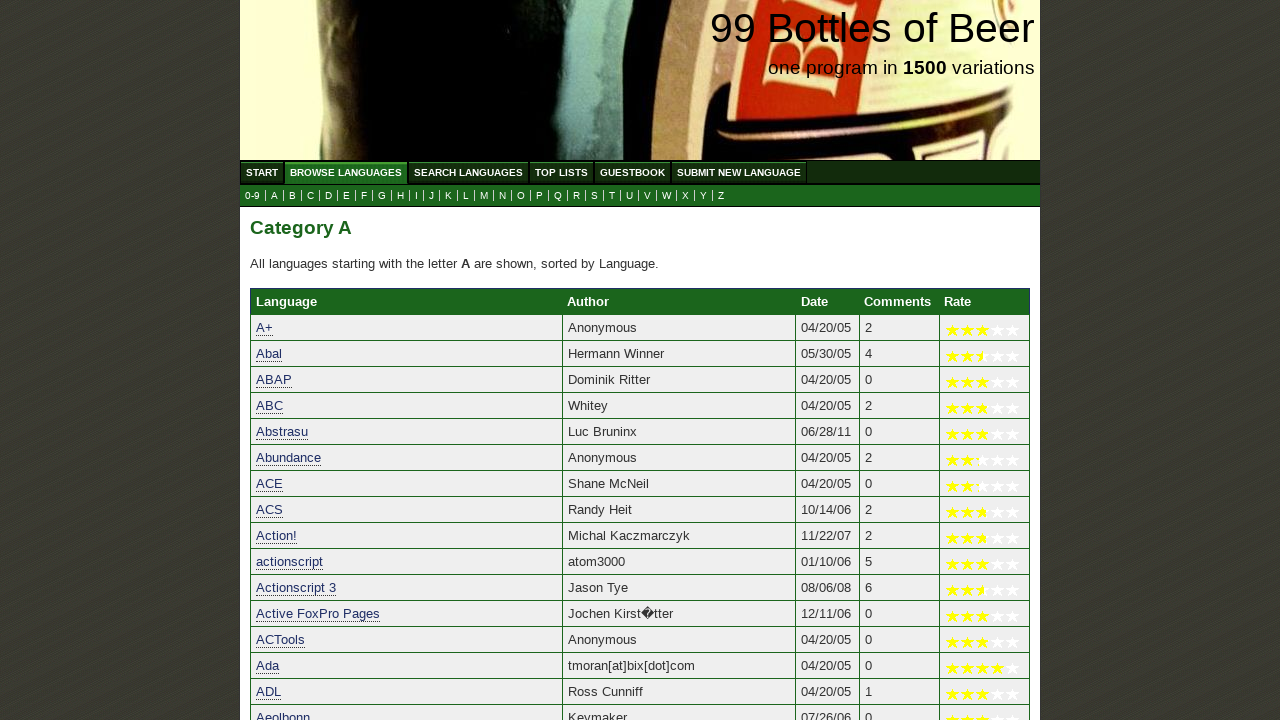

Clicked on languages starting with 0 at (252, 196) on a[href='0.html']
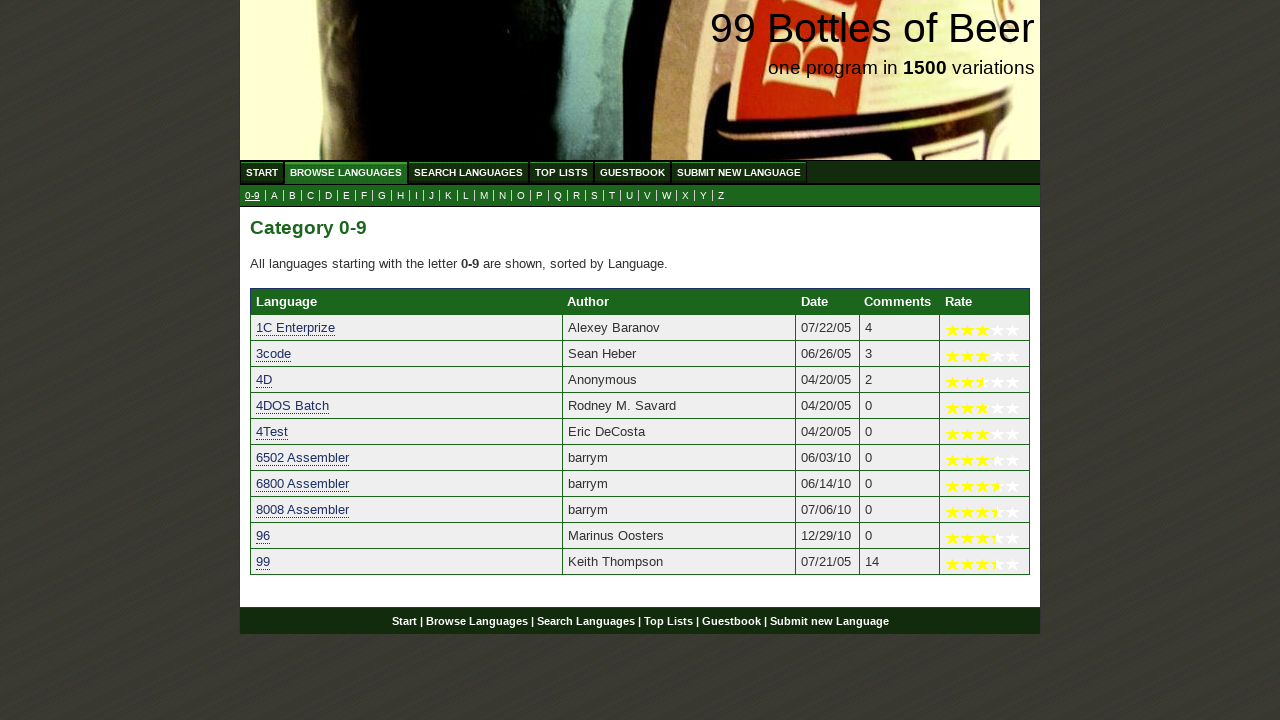

Languages table loaded with 10 languages listed
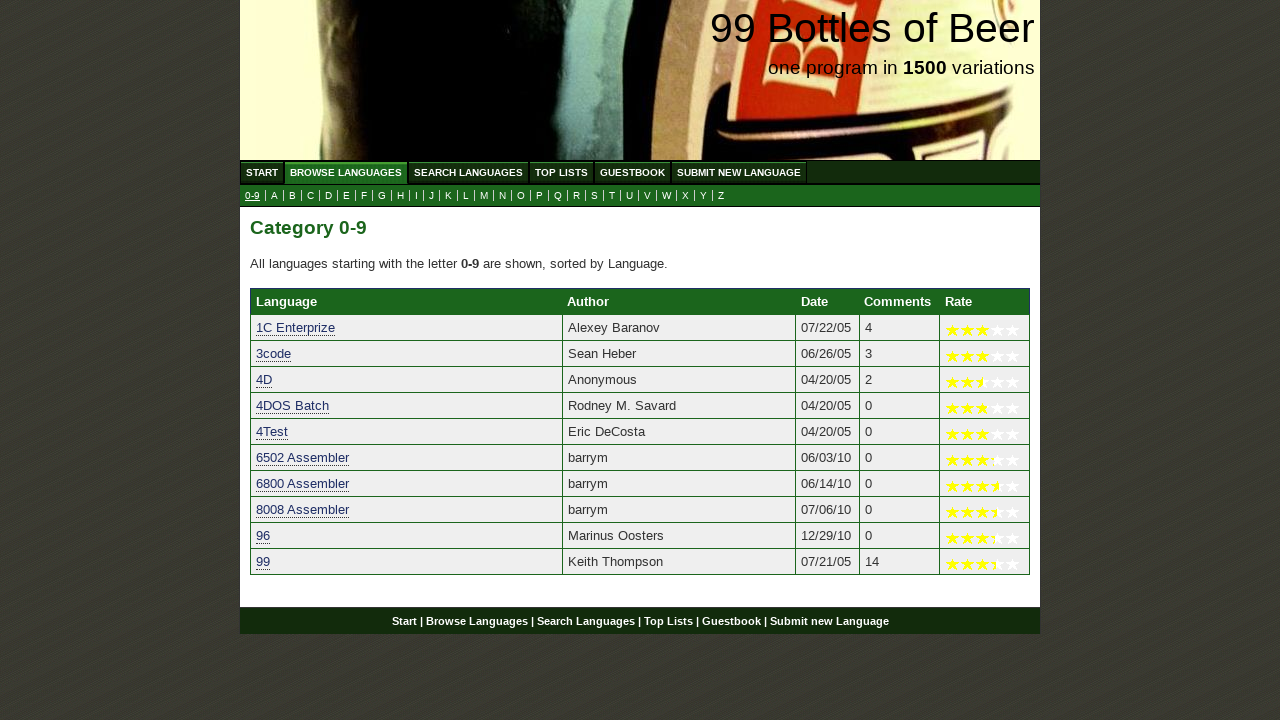

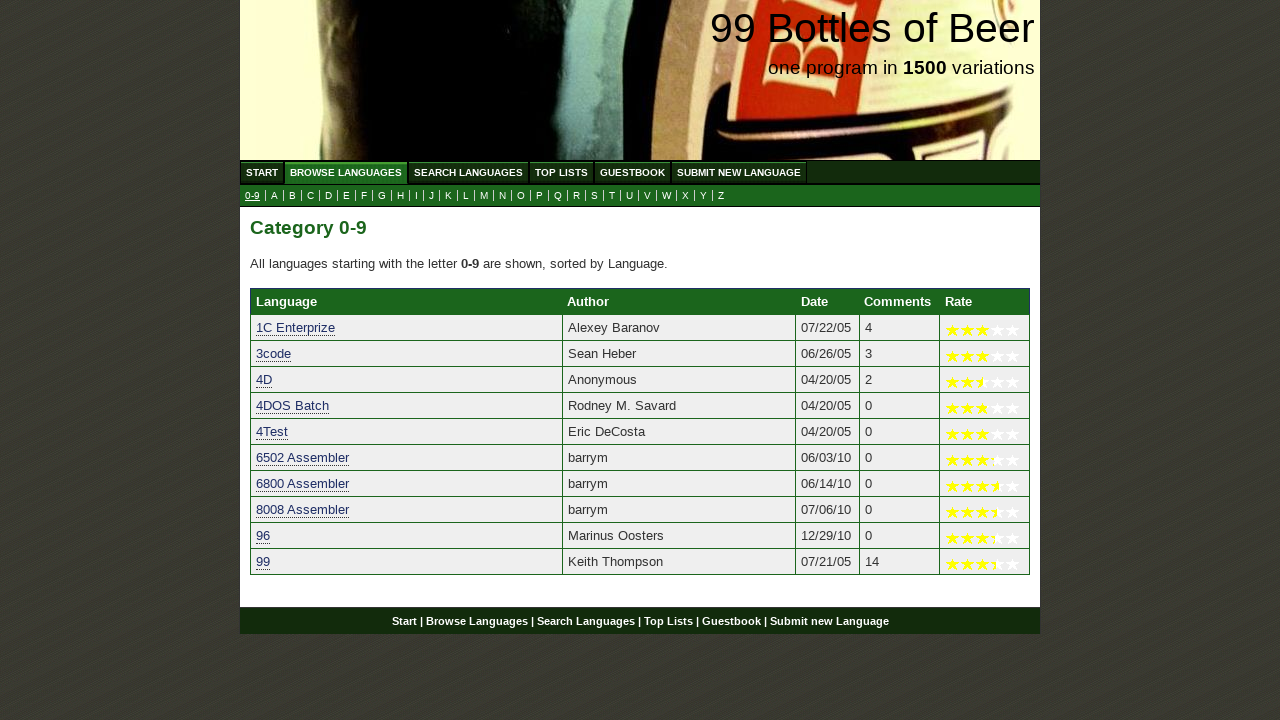